Navigates to a page with HTML tables and verifies the table structure exists with rows and columns

Starting URL: http://the-internet.herokuapp.com/tables

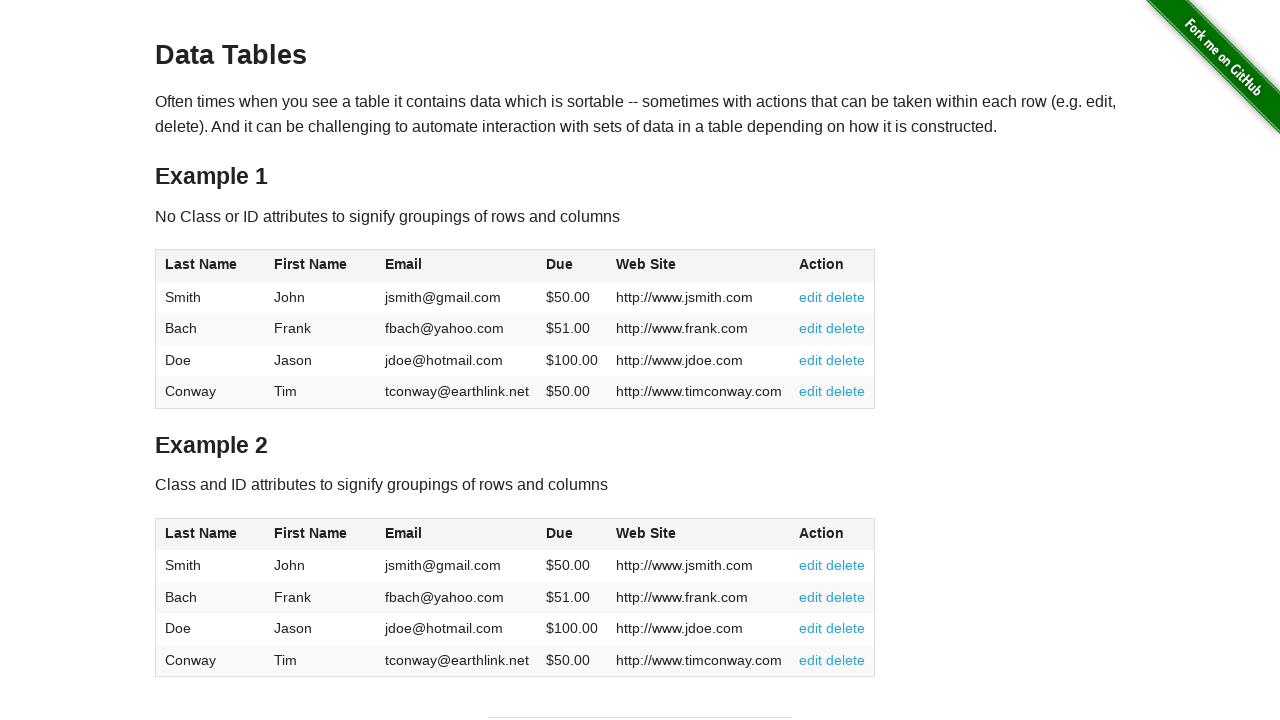

Waited for table to be present on the page
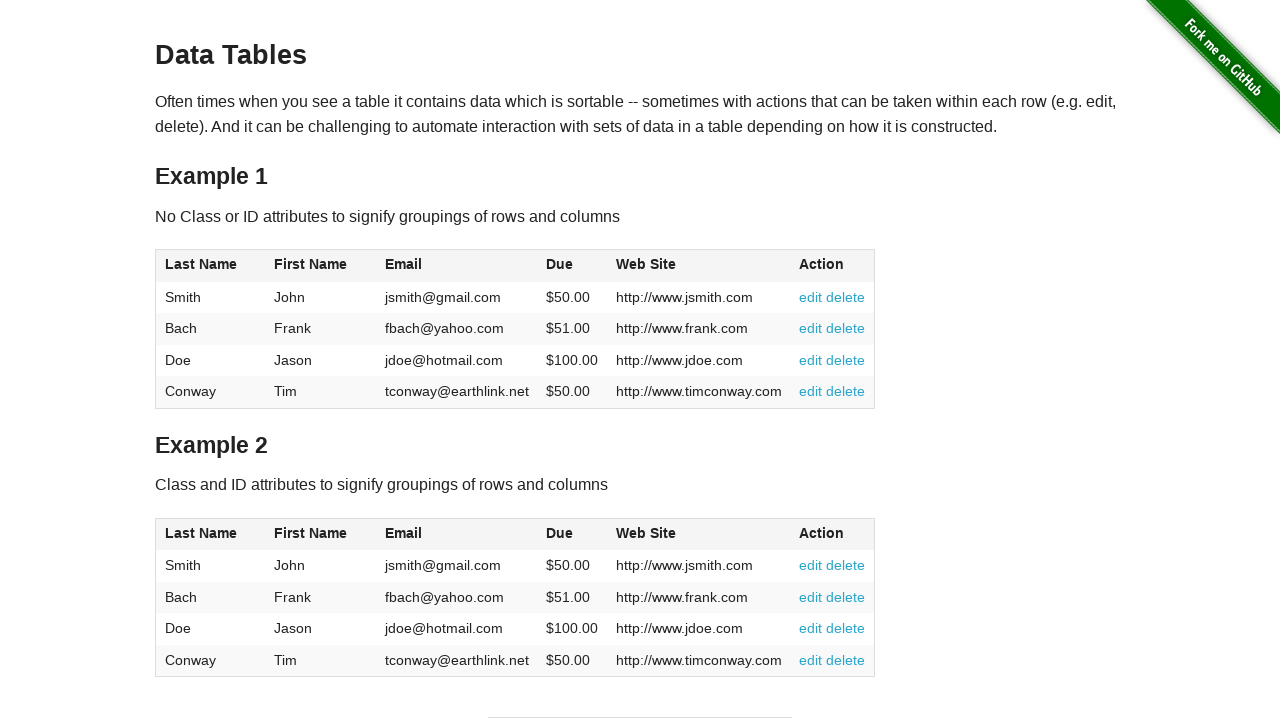

Verified first table has rows in tbody
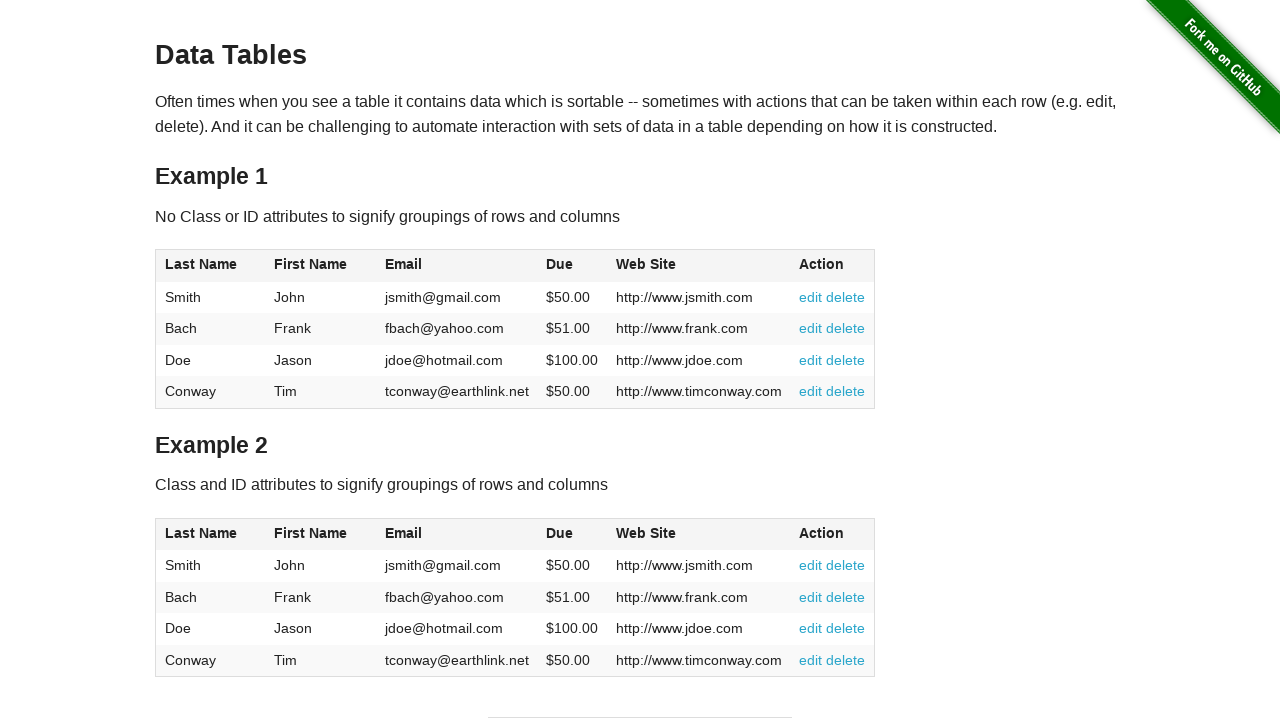

Verified table cells exist in first table
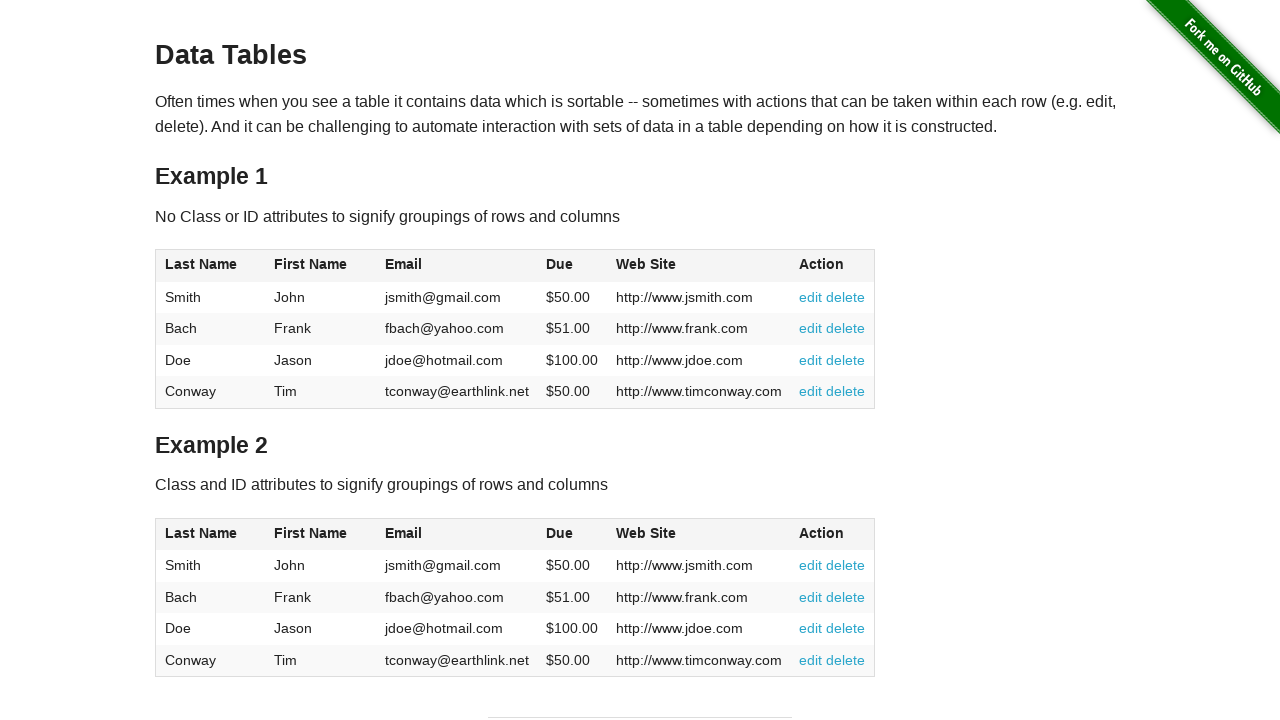

Clicked on first column header to test table sorting functionality at (201, 264) on table:first-of-type thead tr th:first-child span
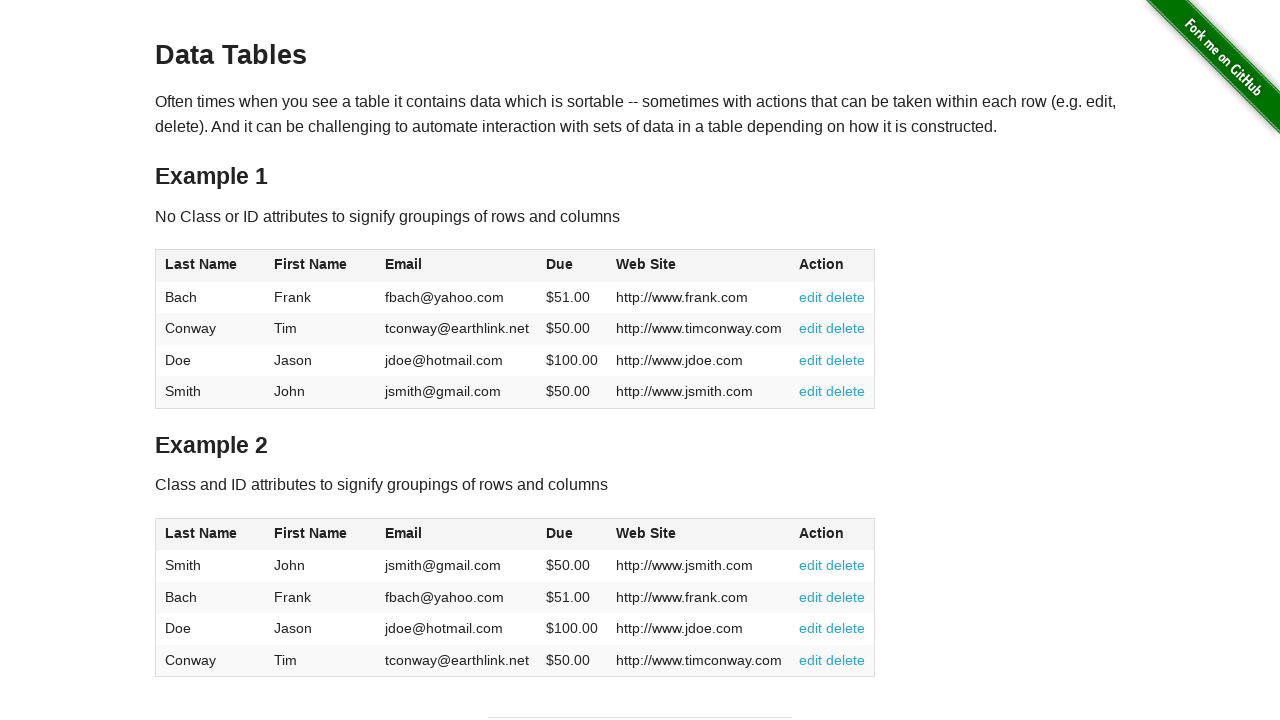

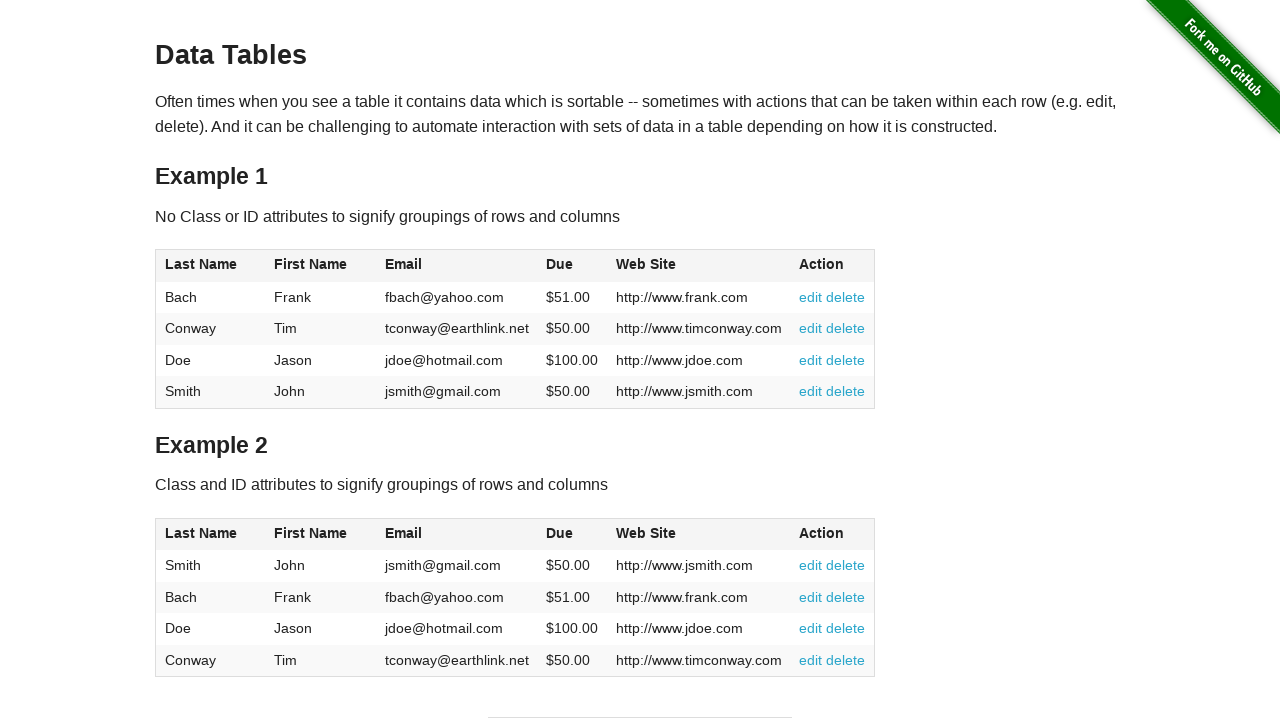